Tests marking all items as completed using the toggle all checkbox

Starting URL: https://demo.playwright.dev/todomvc

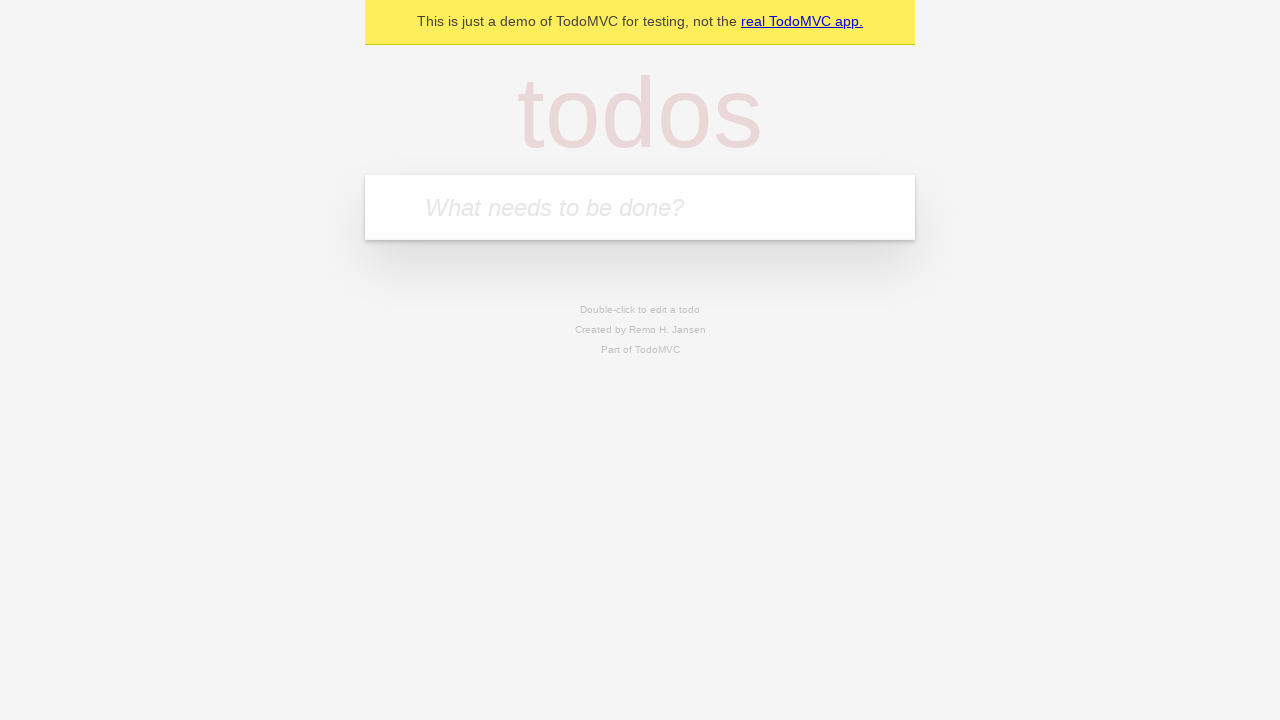

Filled todo input with 'buy some cheese' on internal:attr=[placeholder="What needs to be done?"i]
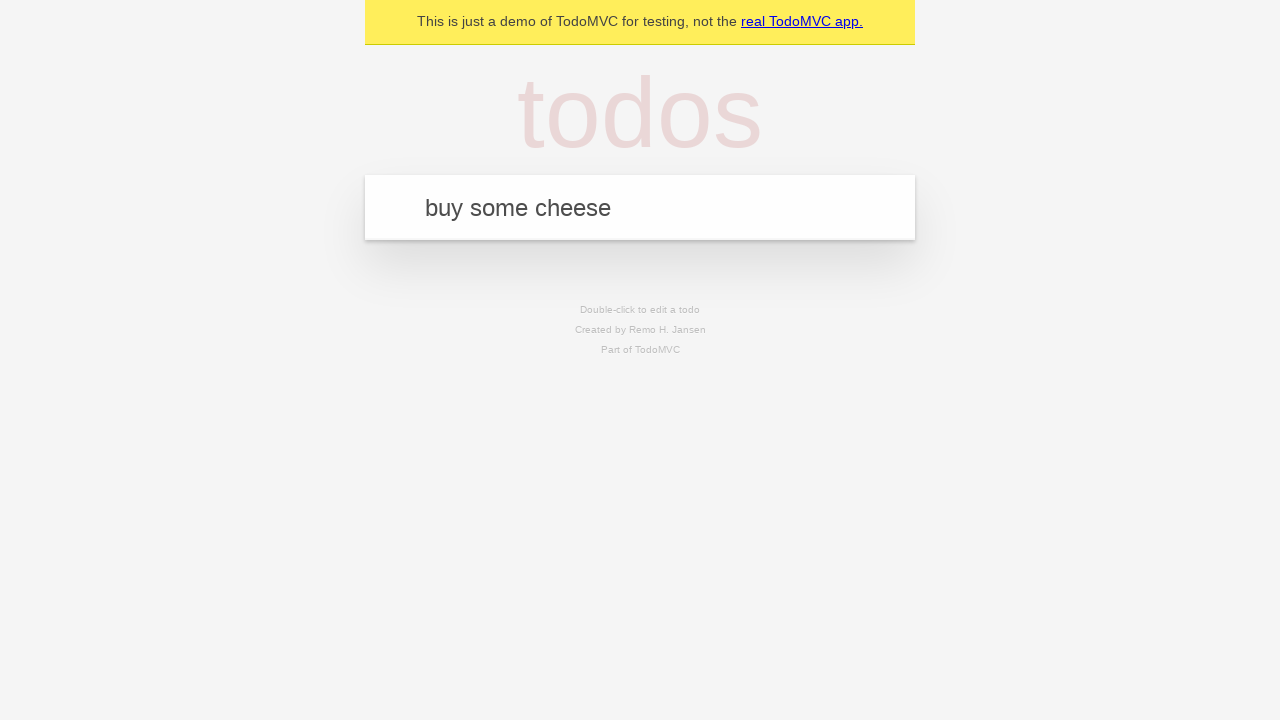

Pressed Enter to add first todo on internal:attr=[placeholder="What needs to be done?"i]
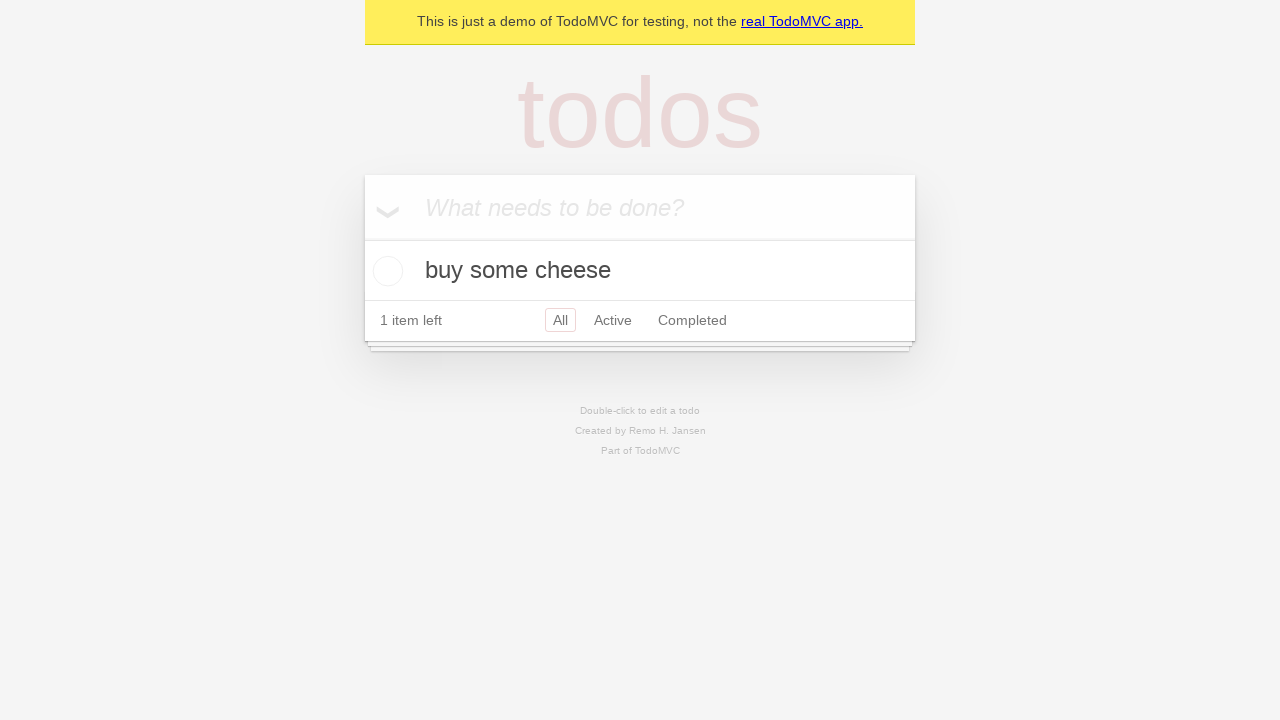

Filled todo input with 'feed the cat' on internal:attr=[placeholder="What needs to be done?"i]
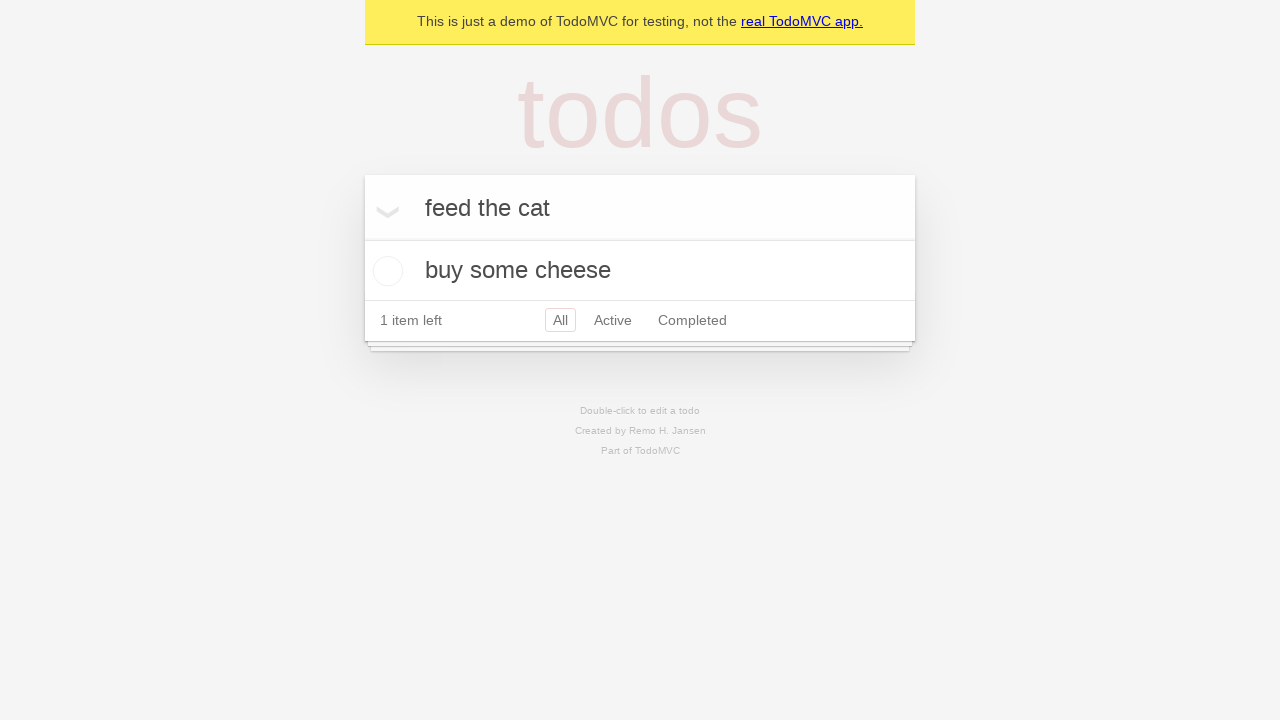

Pressed Enter to add second todo on internal:attr=[placeholder="What needs to be done?"i]
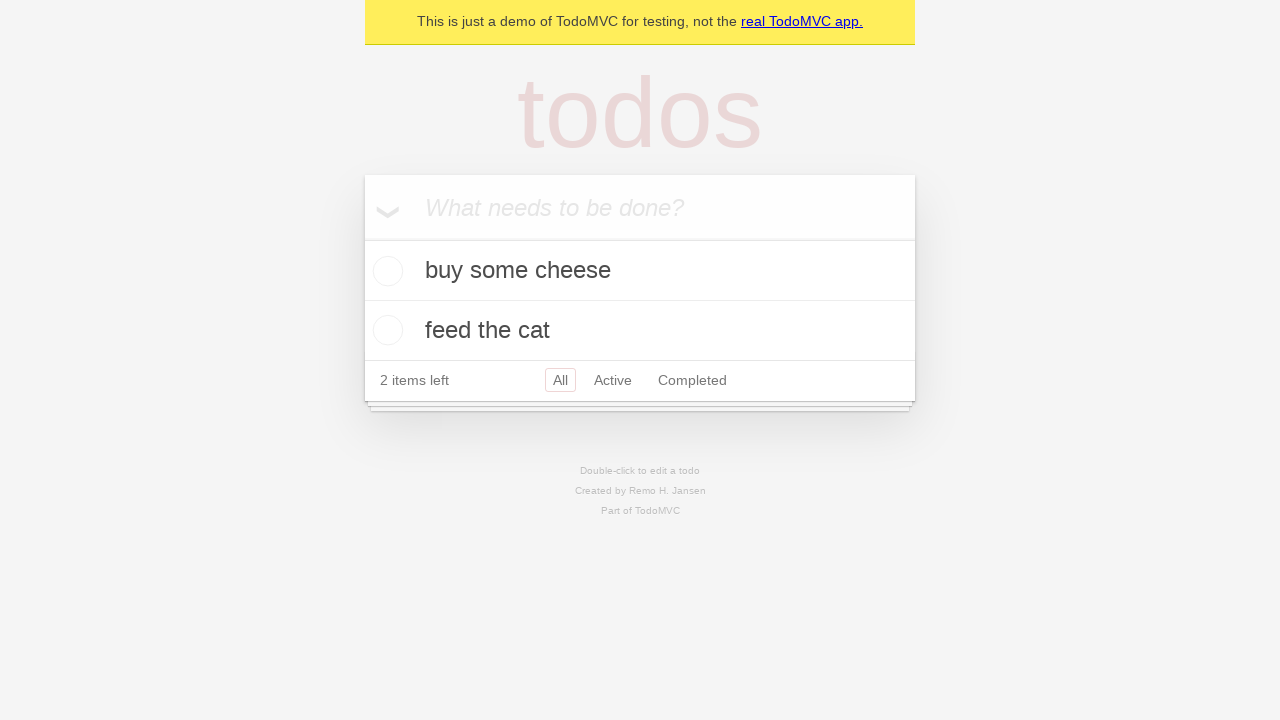

Filled todo input with 'book a doctors appointment' on internal:attr=[placeholder="What needs to be done?"i]
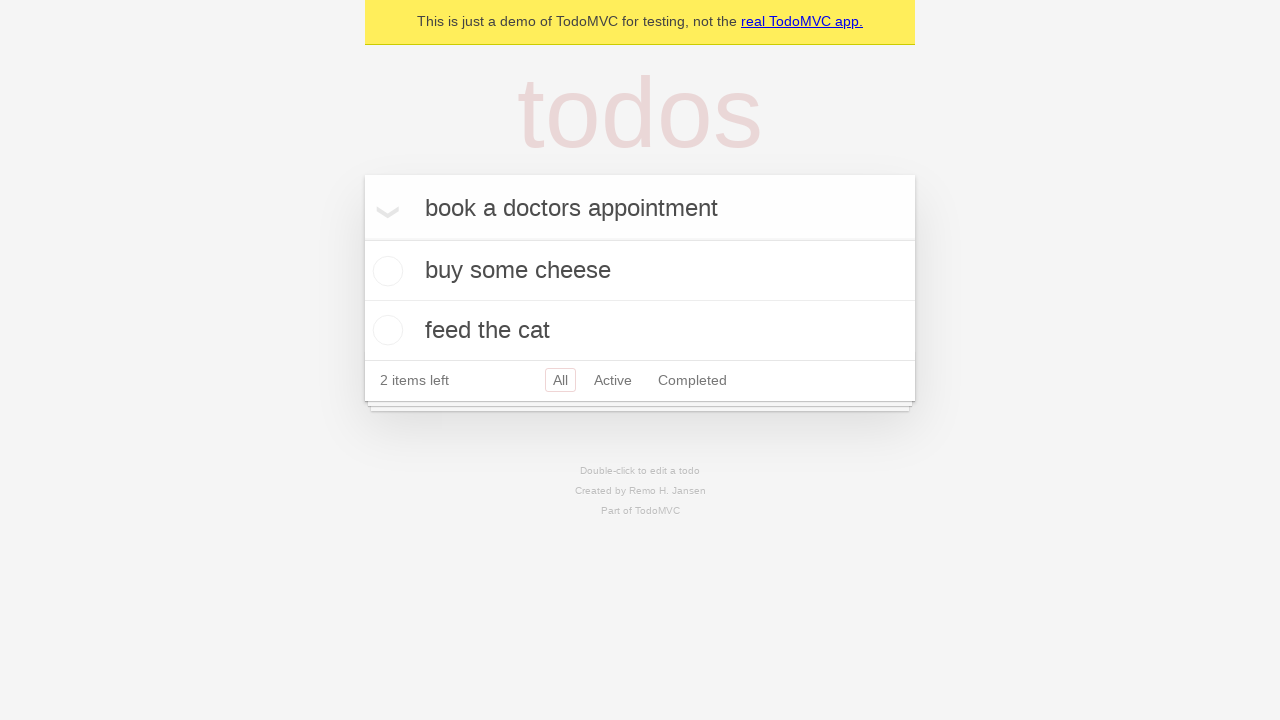

Pressed Enter to add third todo on internal:attr=[placeholder="What needs to be done?"i]
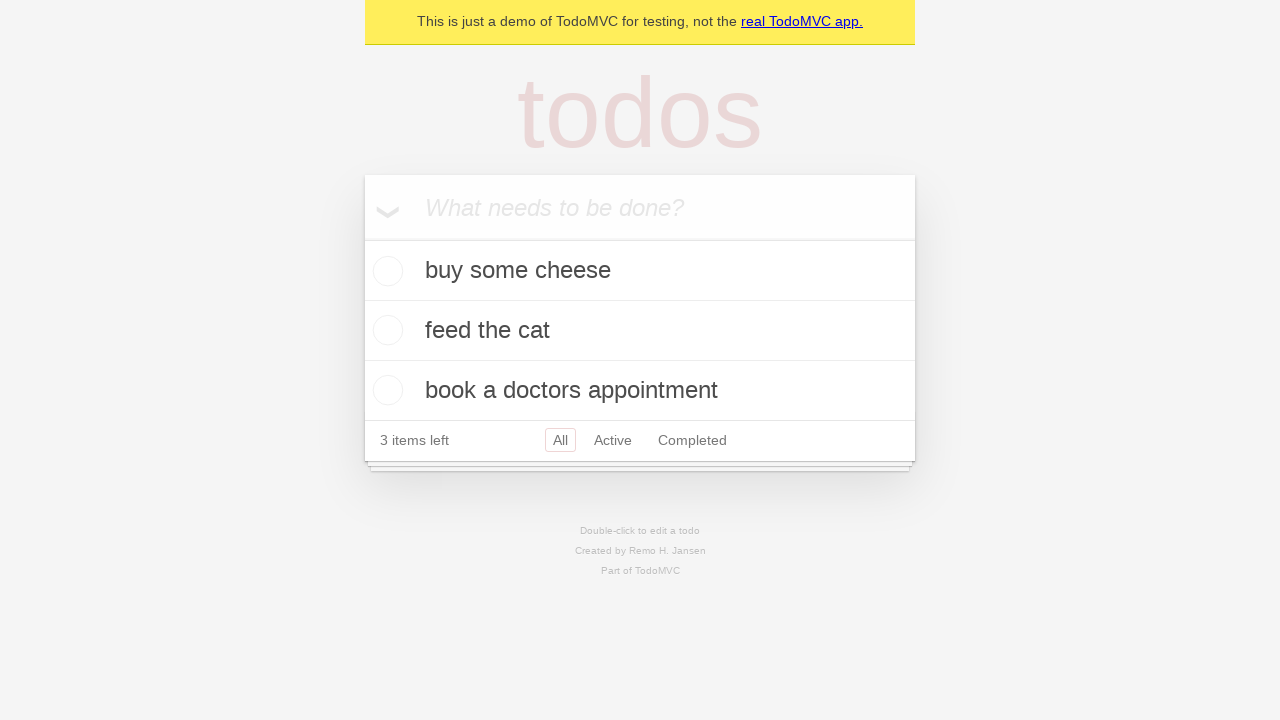

Clicked toggle all checkbox to mark all items as completed at (362, 238) on internal:label="Mark all as complete"i
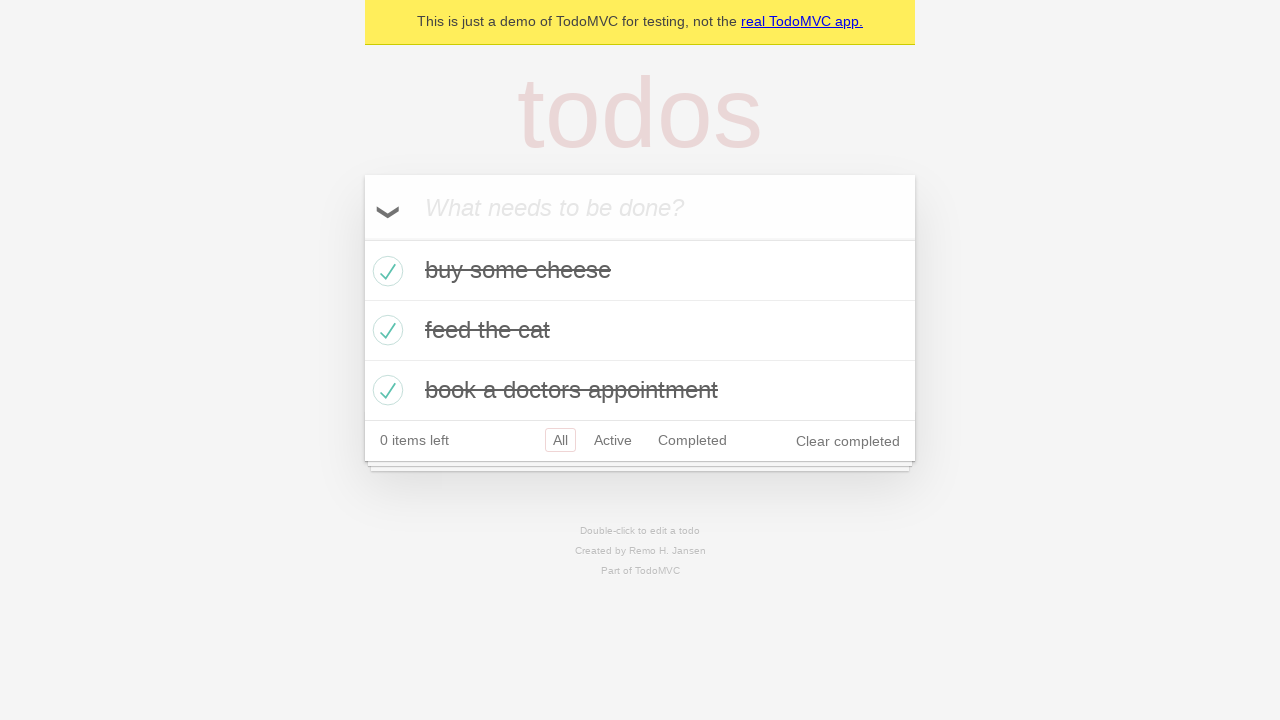

Verified all todo items are marked as completed
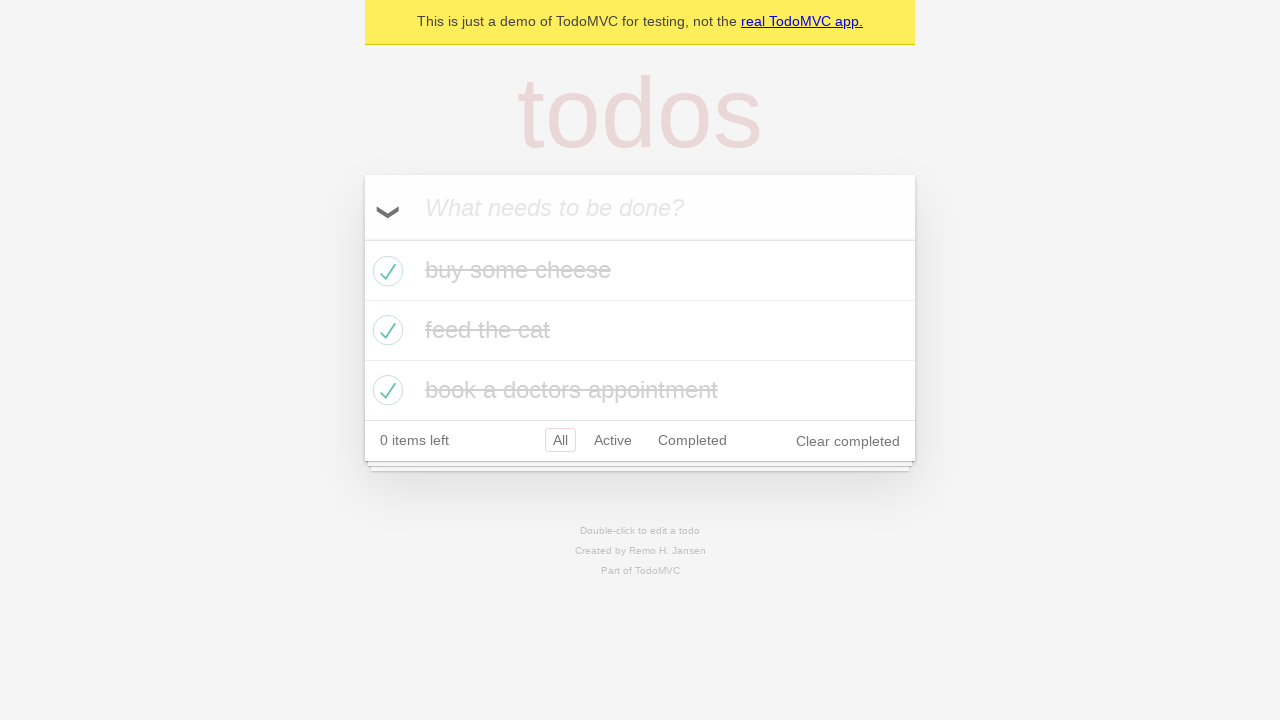

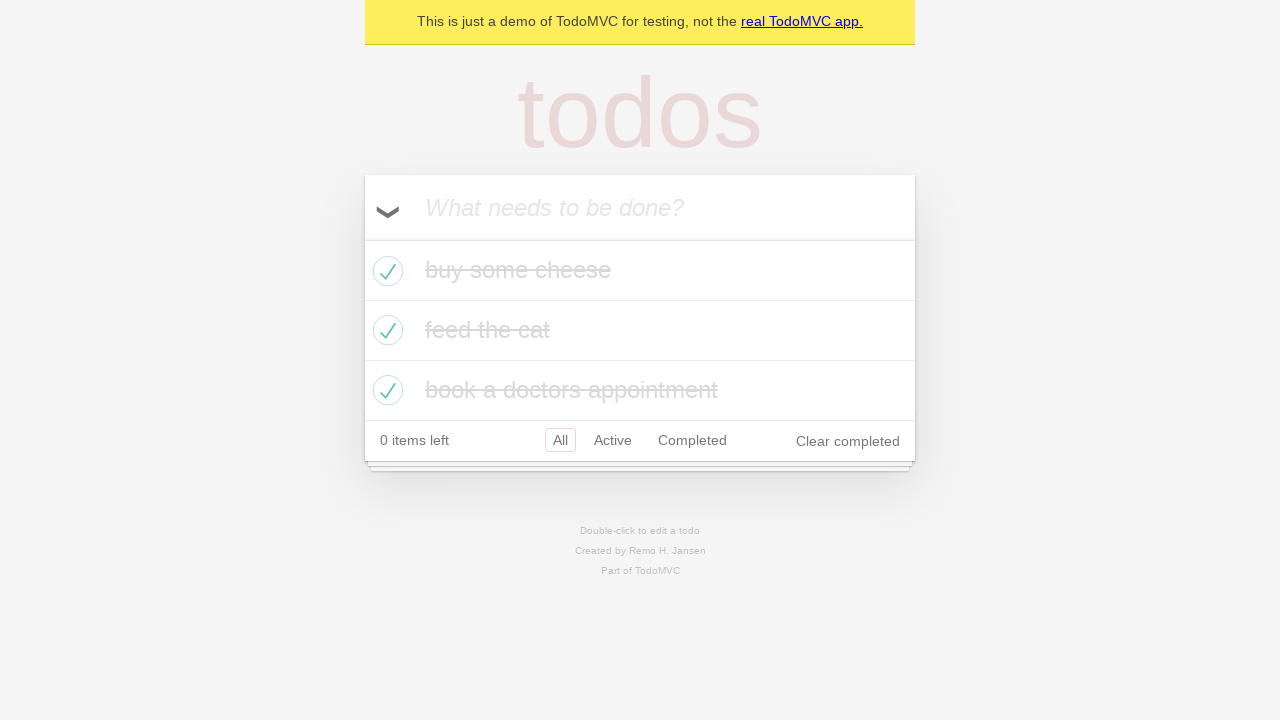